Tests a form submission by entering comments, submitting the form, verifying the comments are displayed, then clicking a link and verifying new page content loads.

Starting URL: http://saucelabs.com/test/guinea-pig

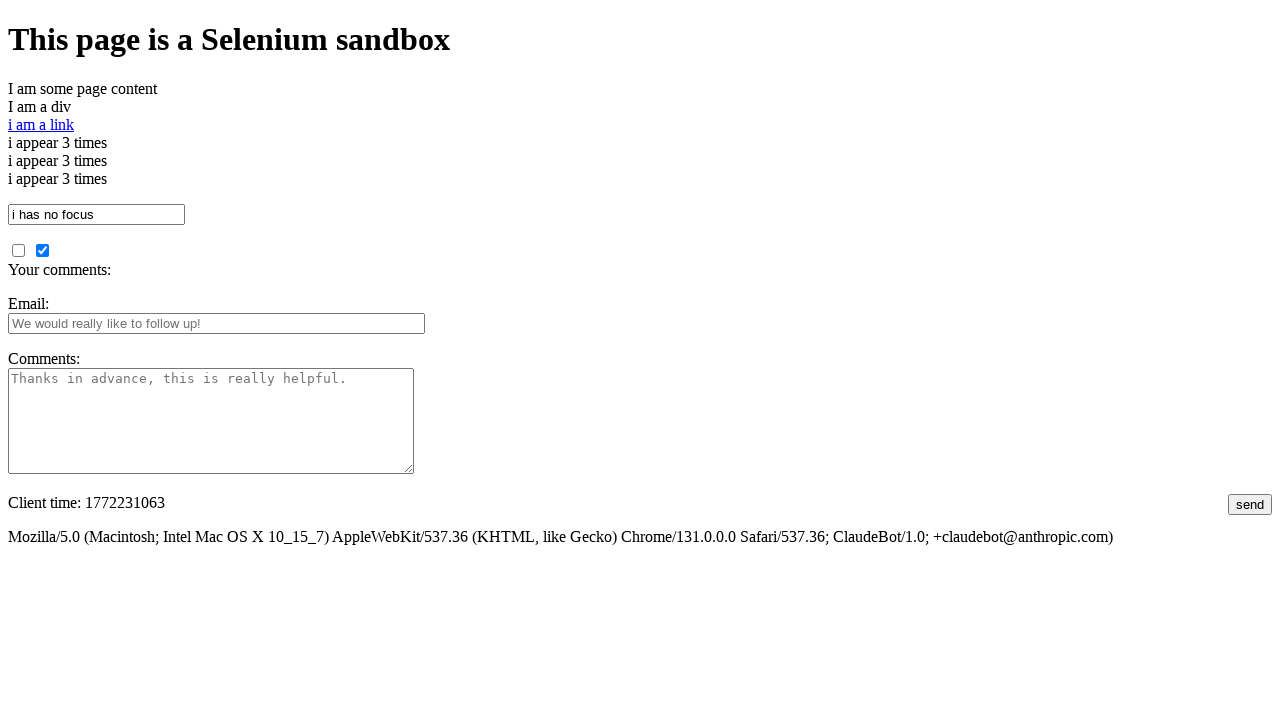

Verified page title contains 'I am a page title - Sauce Labs'
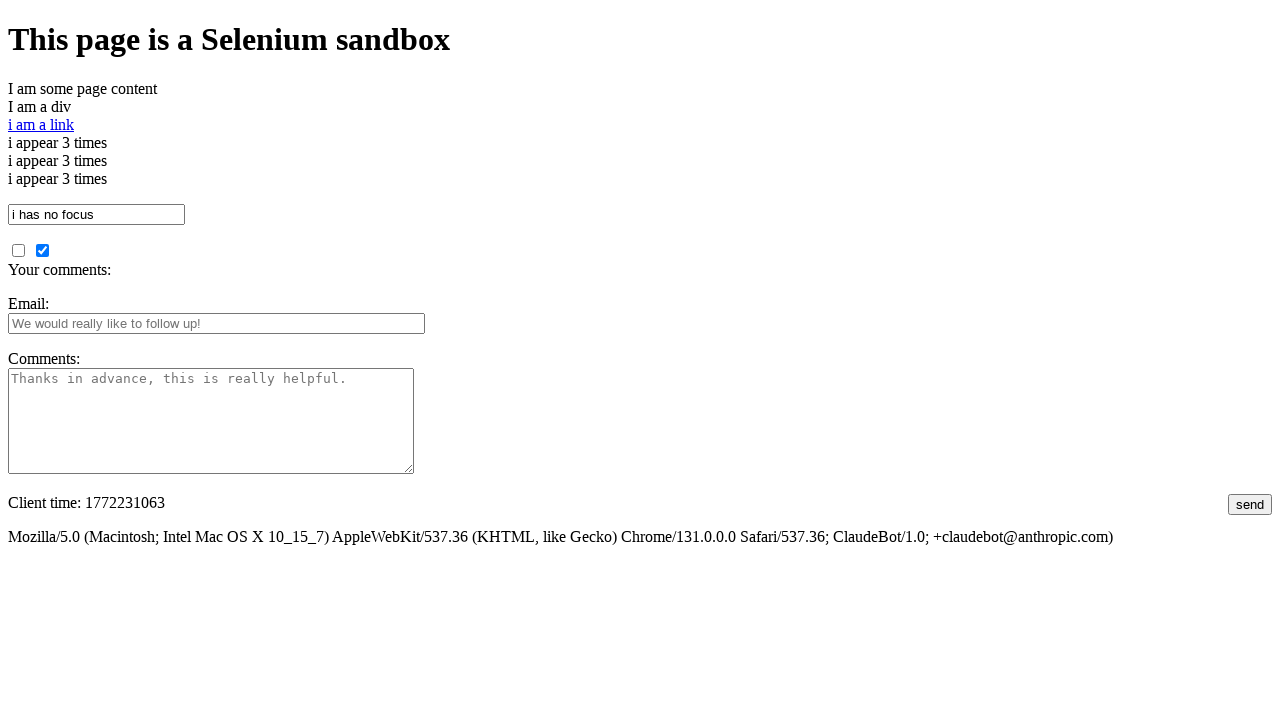

Filled comments field with example text on #comments
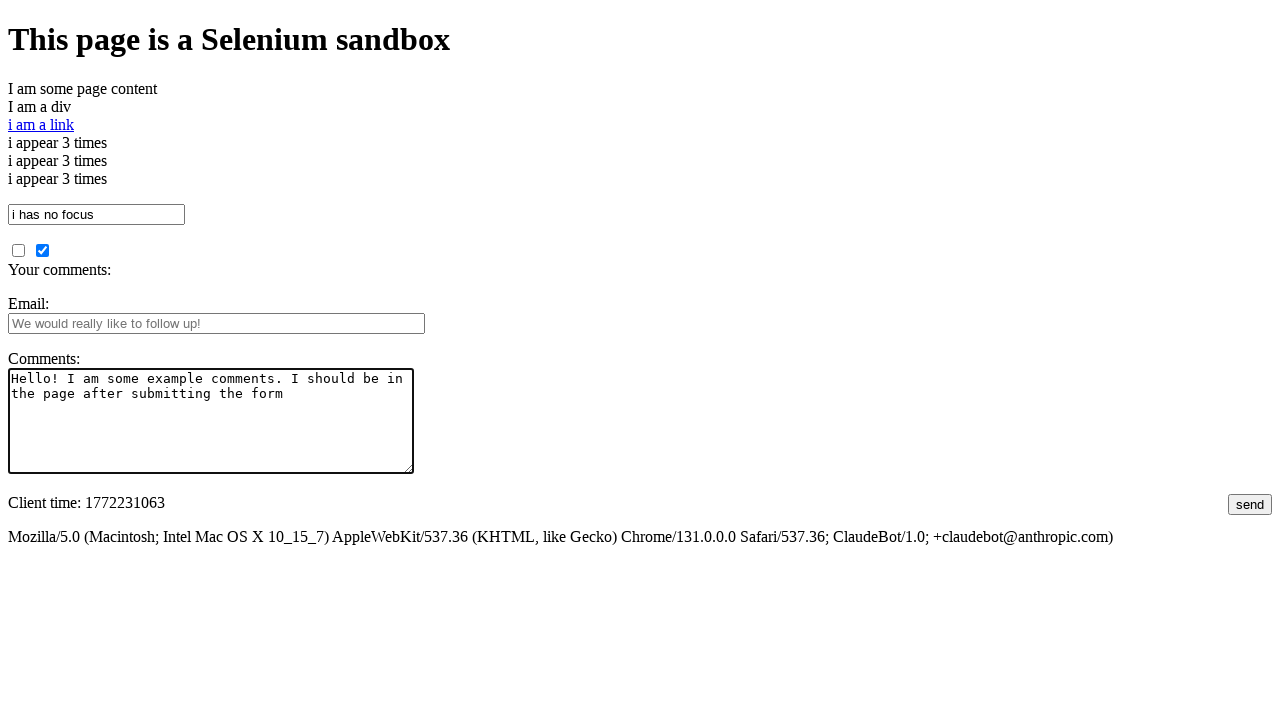

Clicked submit button to submit the form at (1250, 504) on #submit
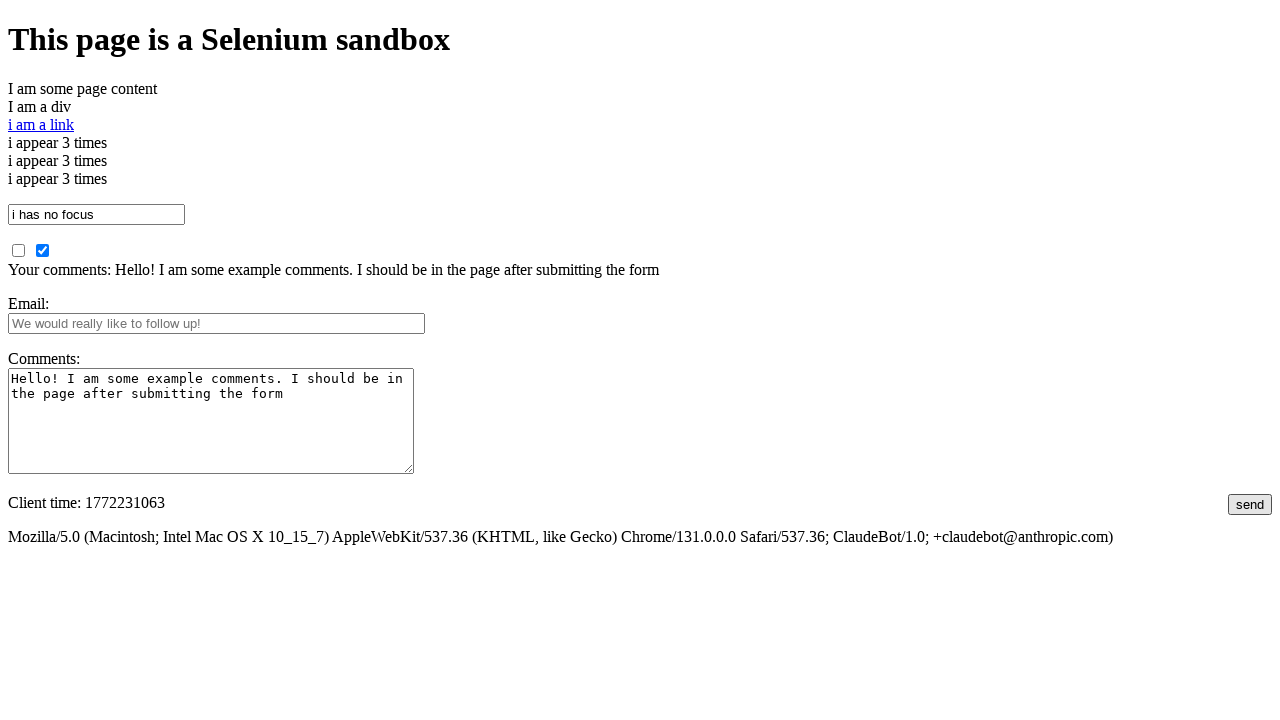

Waited for comments section to appear on page
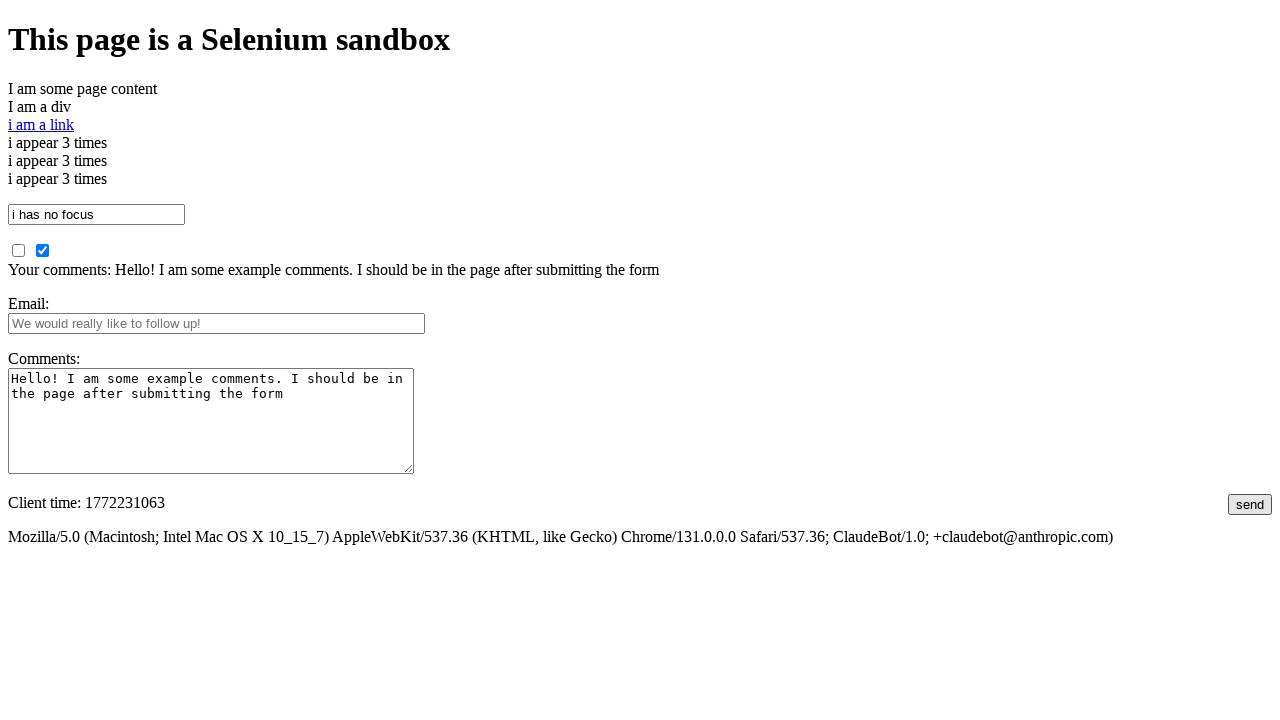

Verified submitted comments are displayed correctly
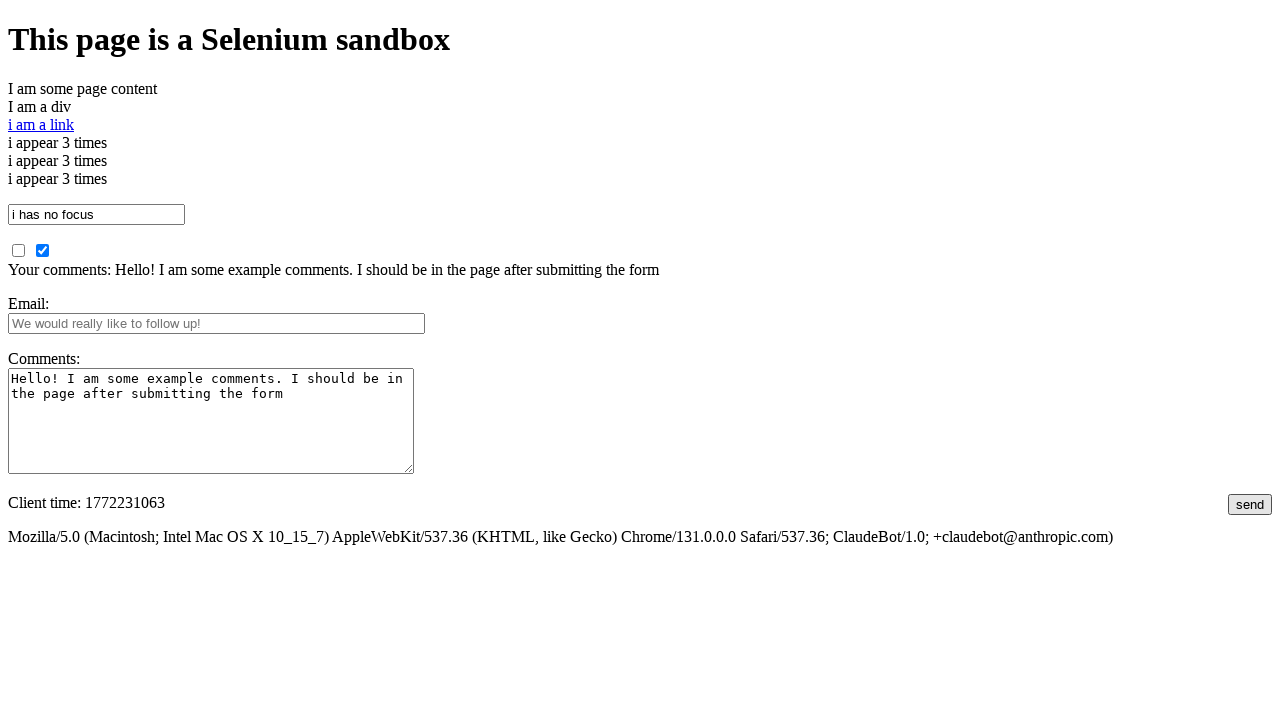

Verified other page content is not yet visible
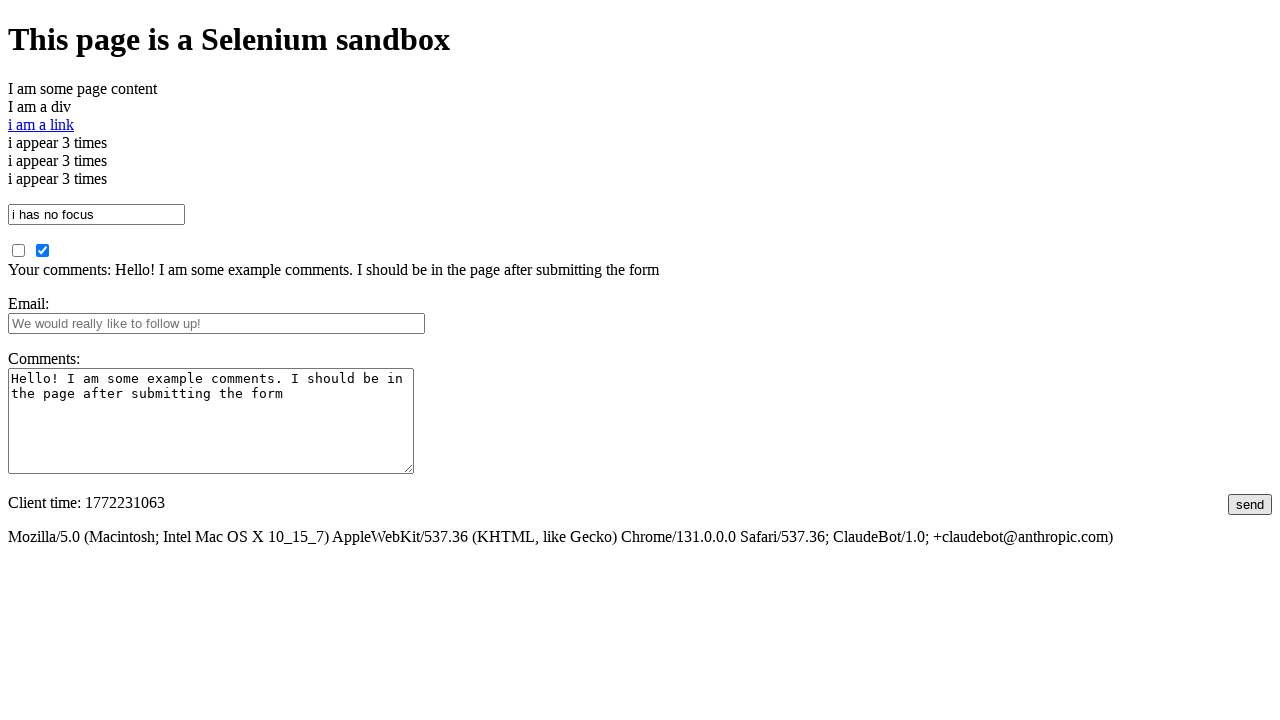

Clicked link to navigate to another page at (41, 124) on text=i am a link
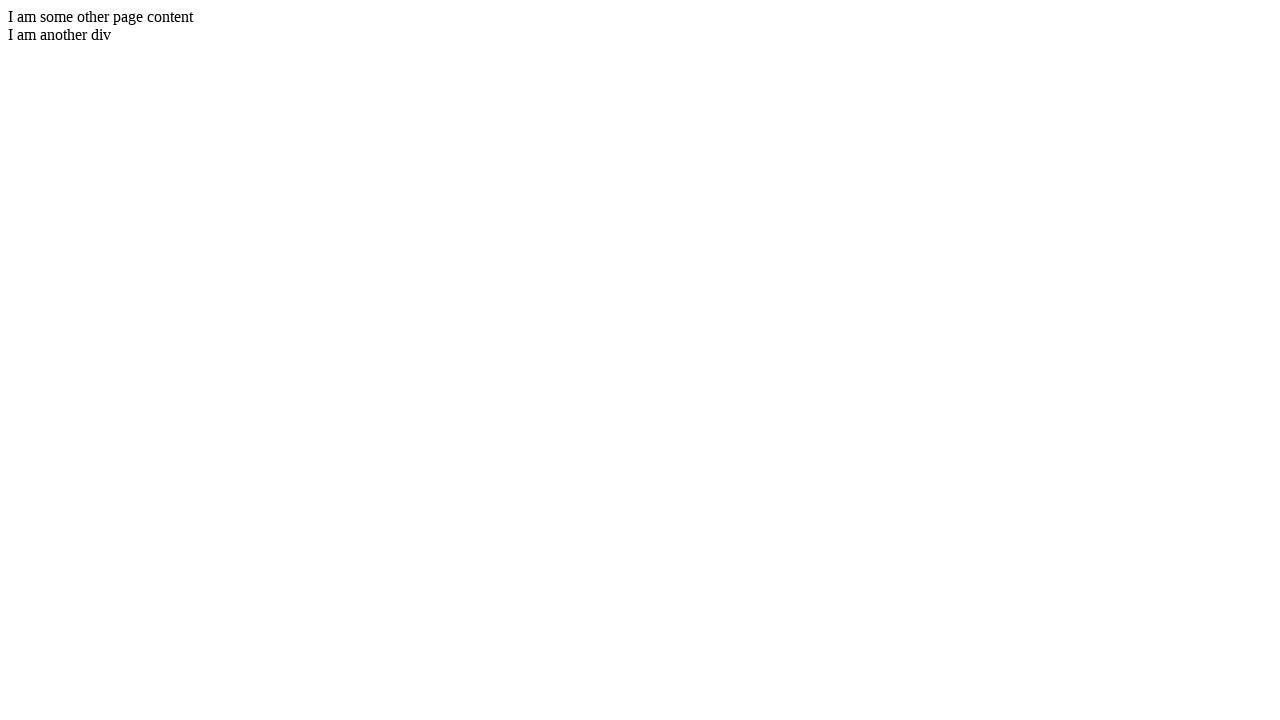

Waited for new page to load (domcontentloaded)
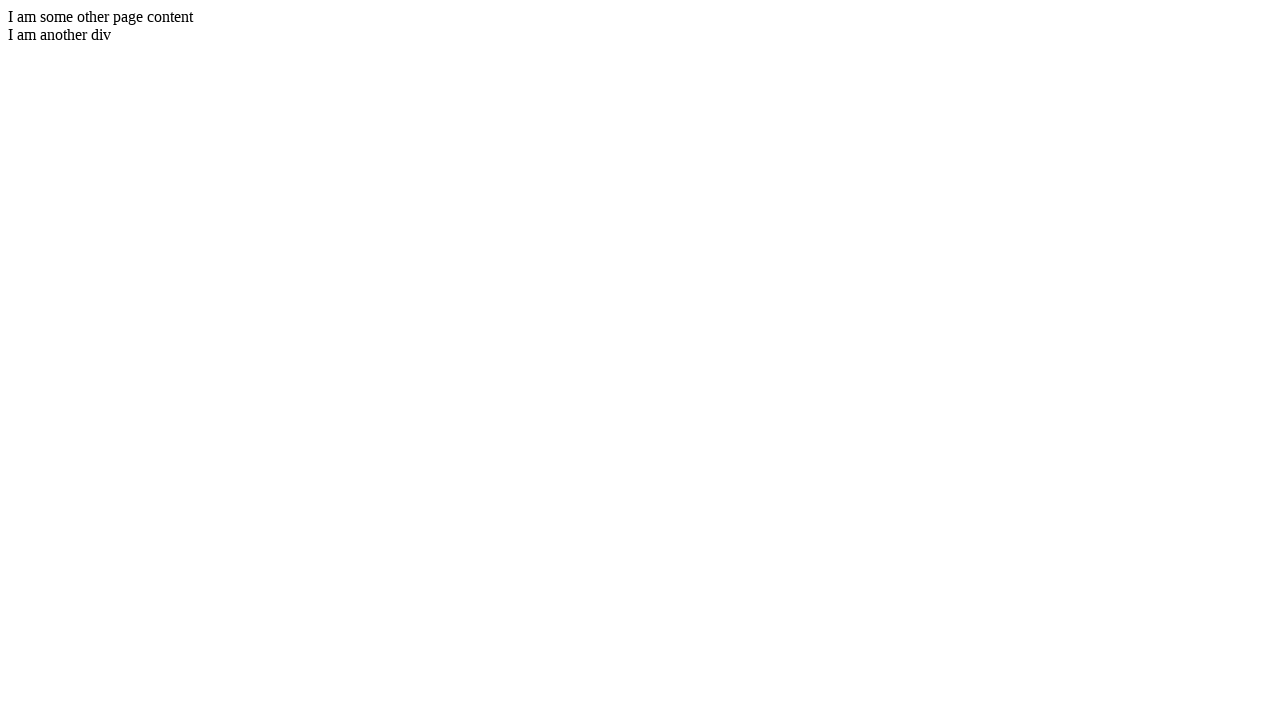

Verified new page content is now visible
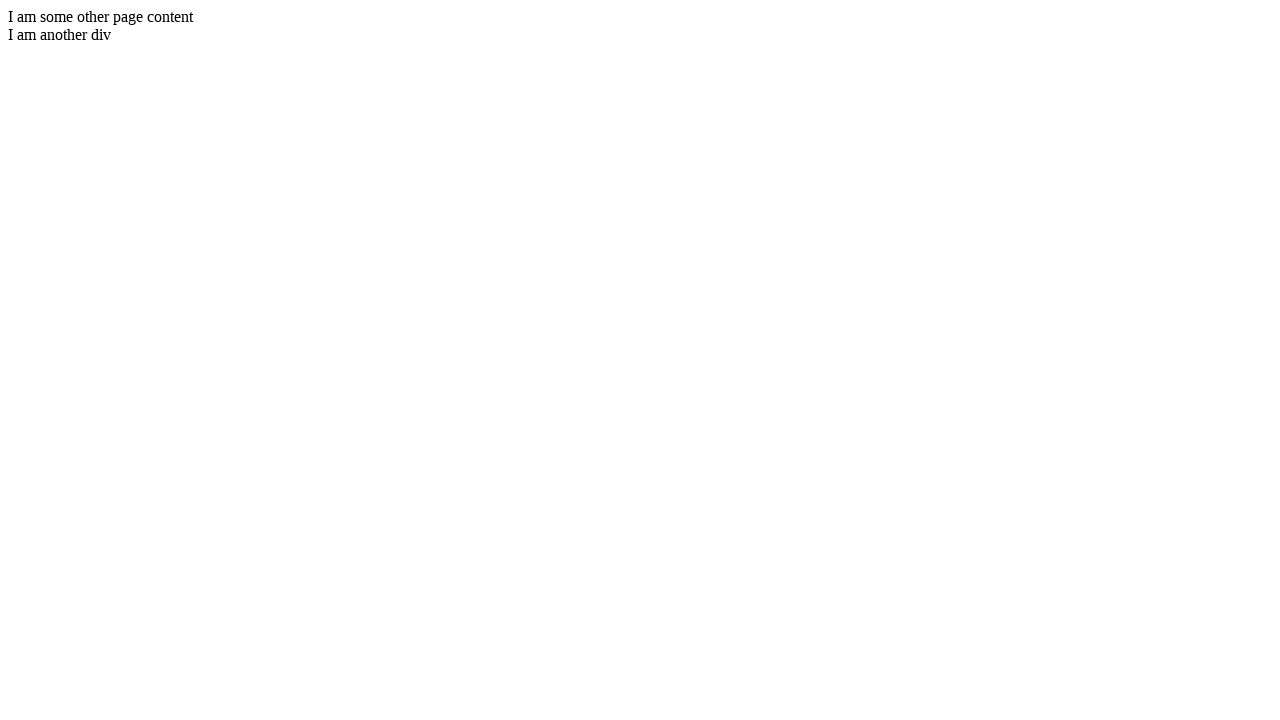

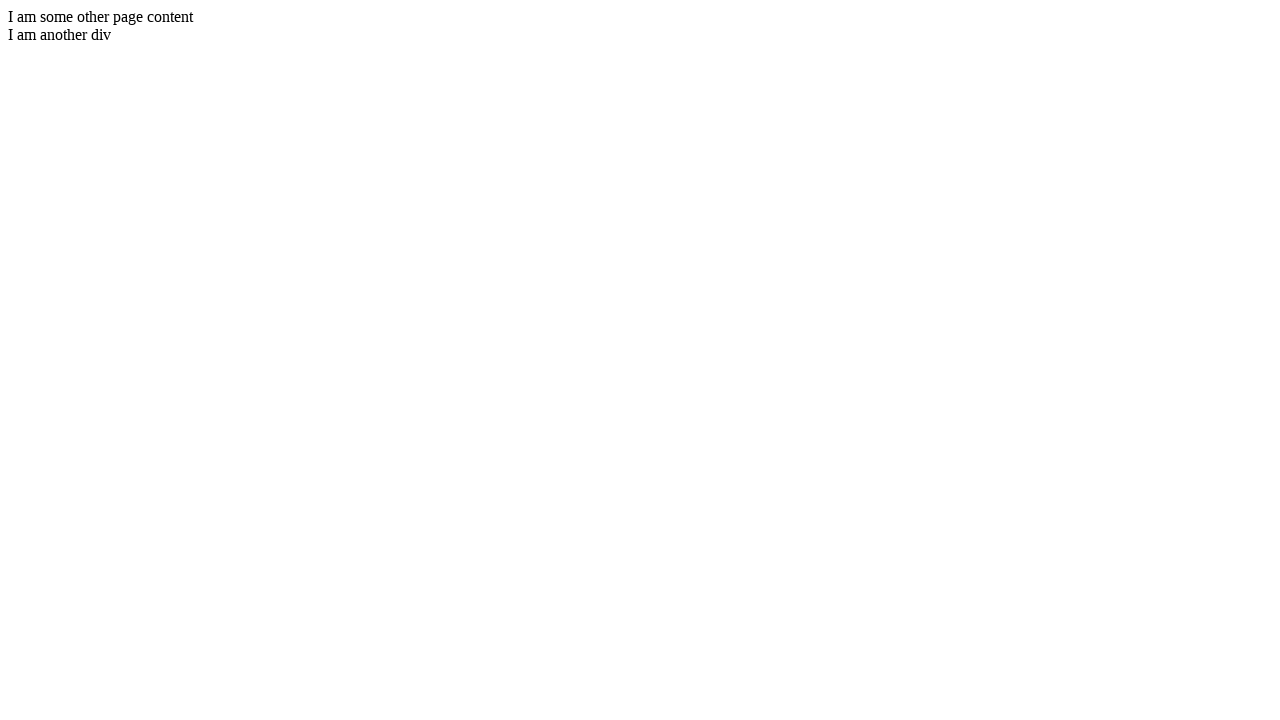